Navigates to the Dropdown page, selects Option 1 from the dropdown, and verifies the selection

Starting URL: https://the-internet.herokuapp.com/

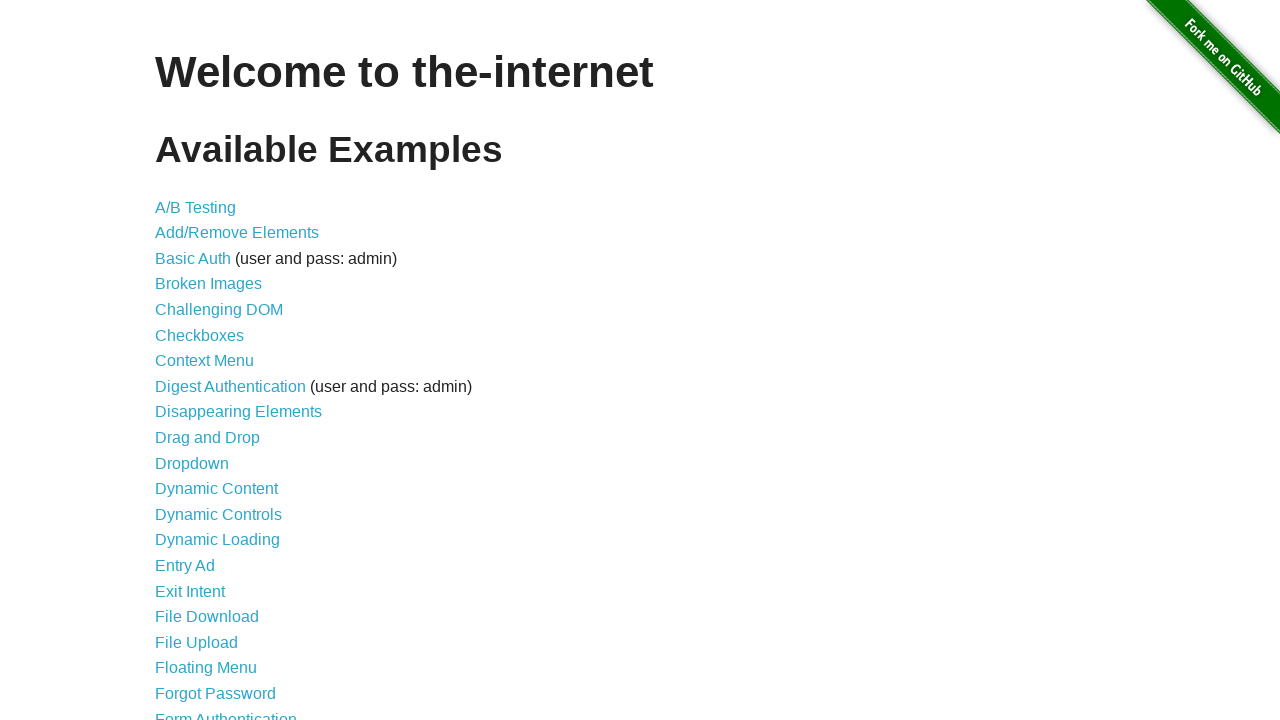

Clicked on Dropdown link to navigate to dropdown page at (192, 463) on text=Dropdown
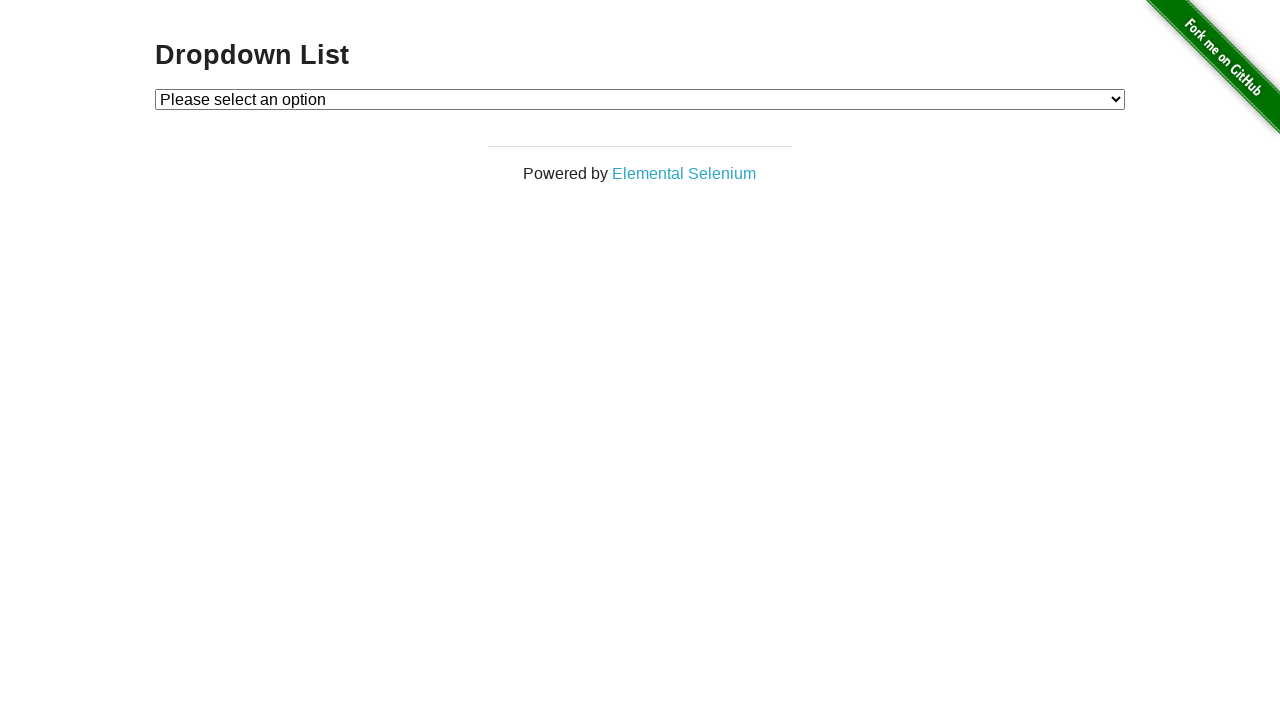

Clicked on dropdown to open it at (640, 99) on #dropdown
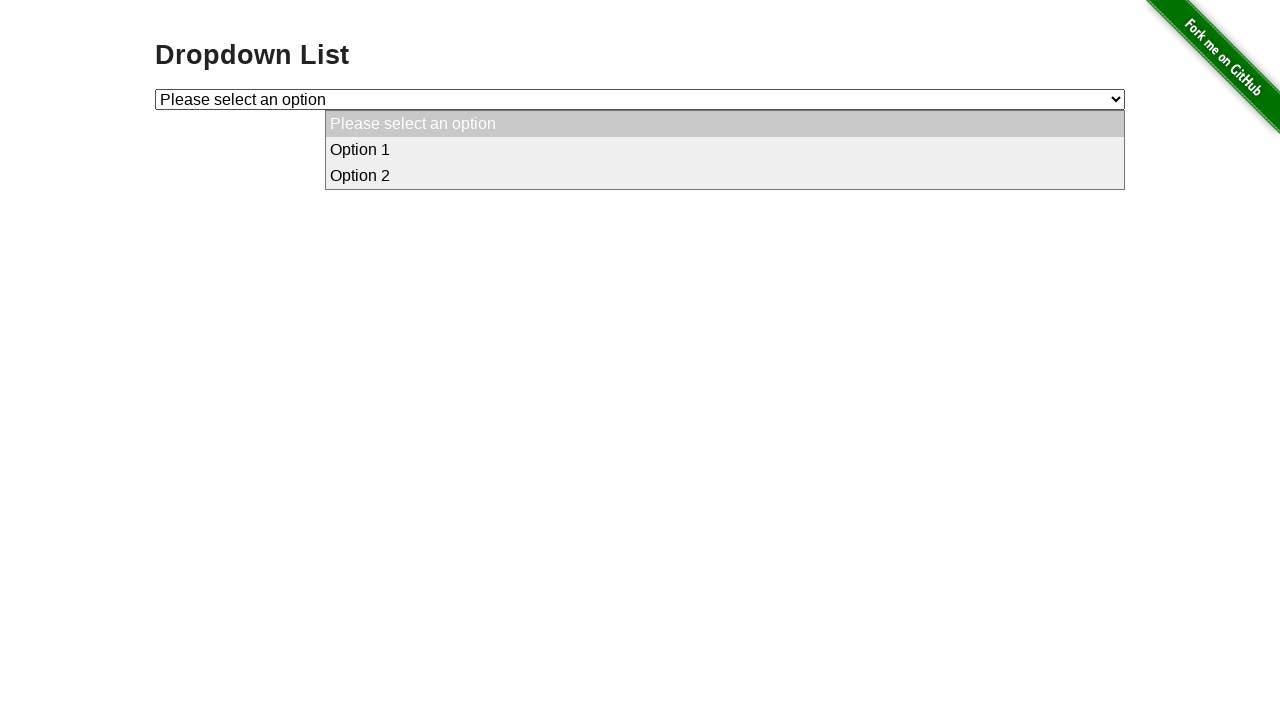

Selected Option 1 from dropdown by value on #dropdown
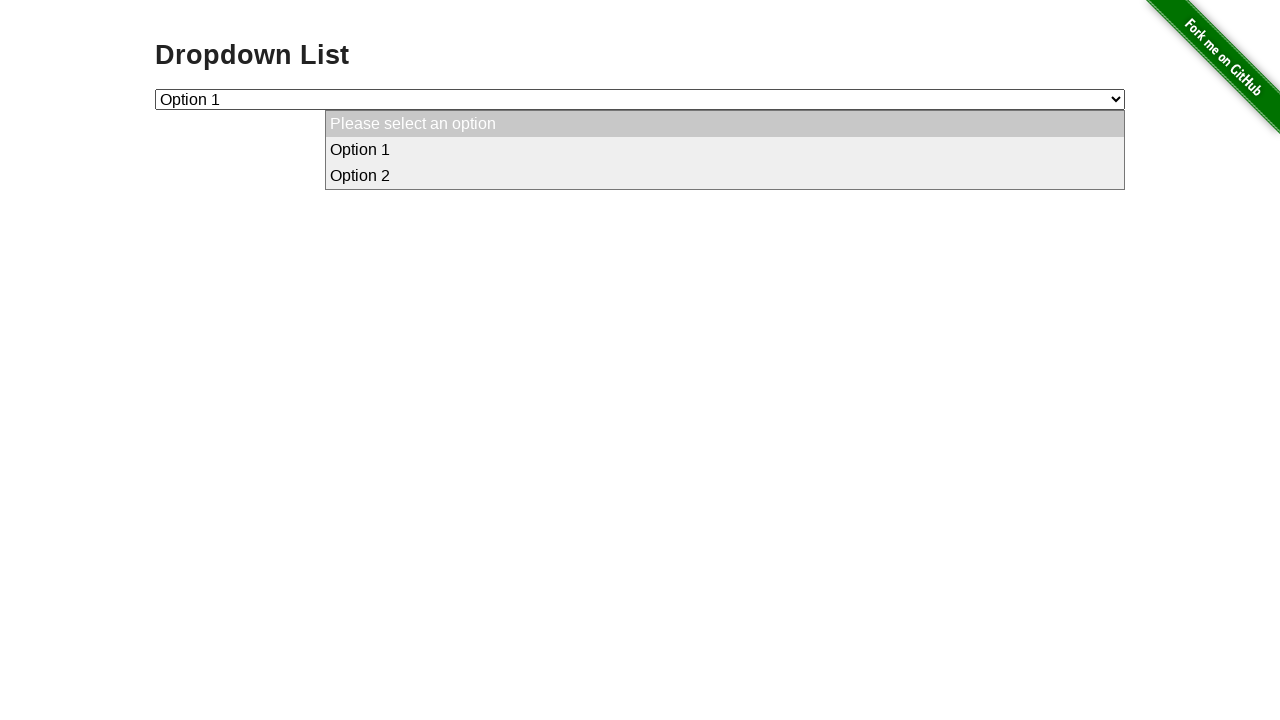

Retrieved selected option text content
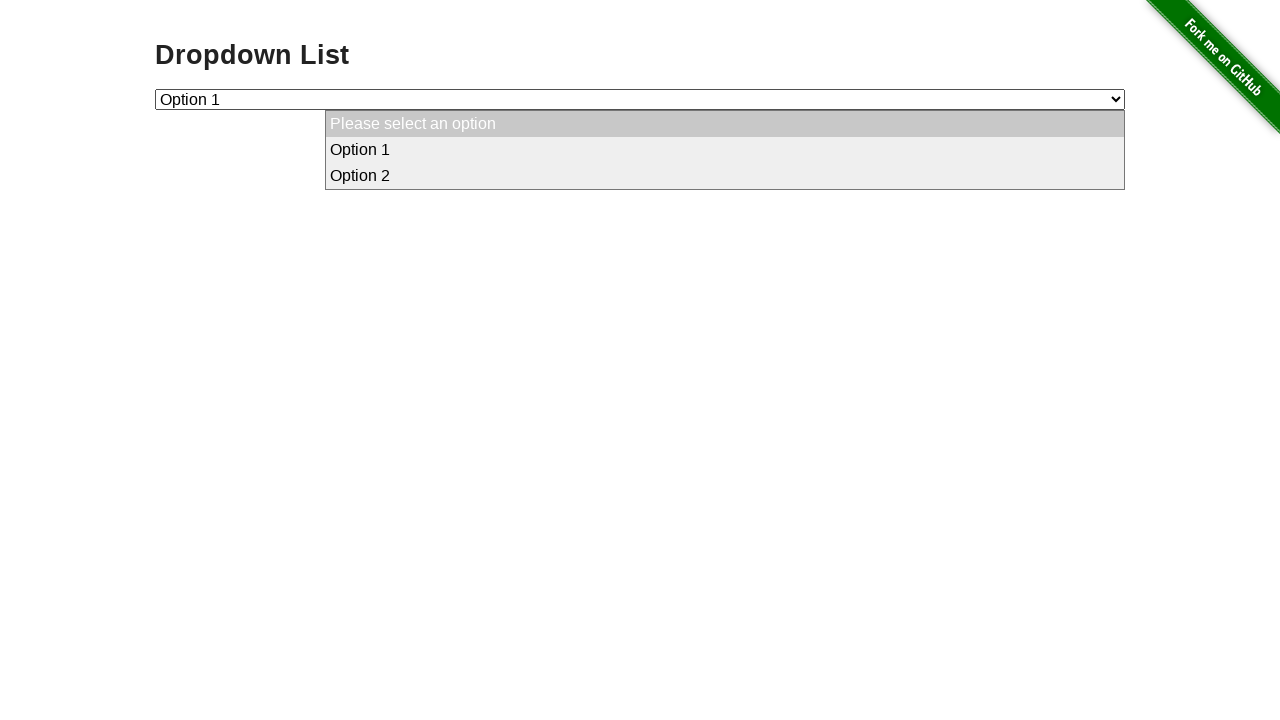

Verified that Option 1 is selected
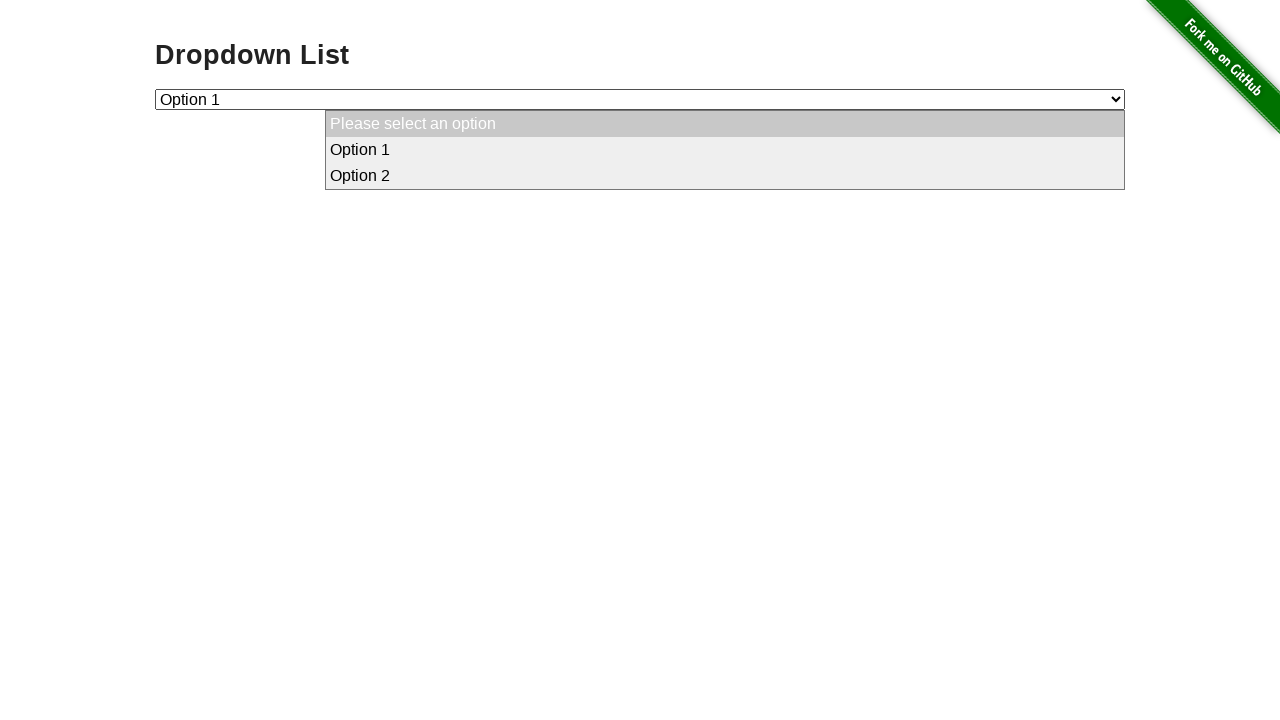

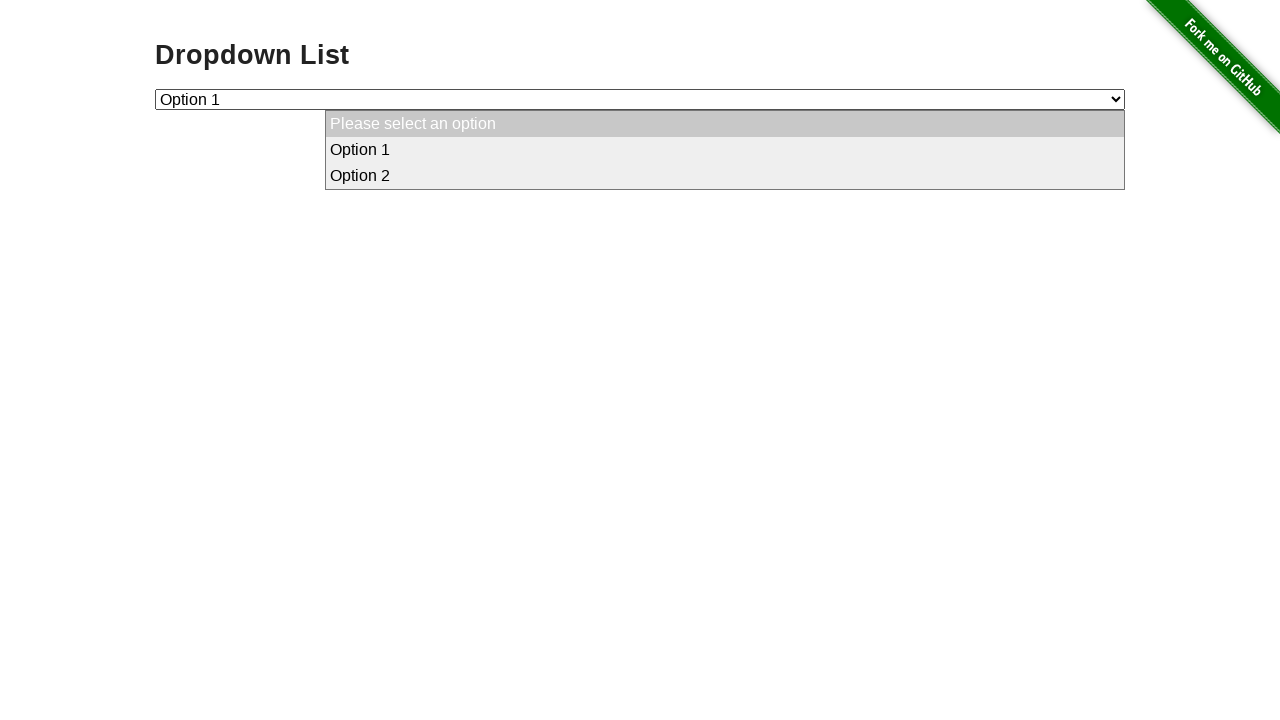